Tests clicking the Twitter social media link which opens a new window, verifies the new window opened, closes it, and switches back to the parent window.

Starting URL: http://demo.automationtesting.in/Register.html

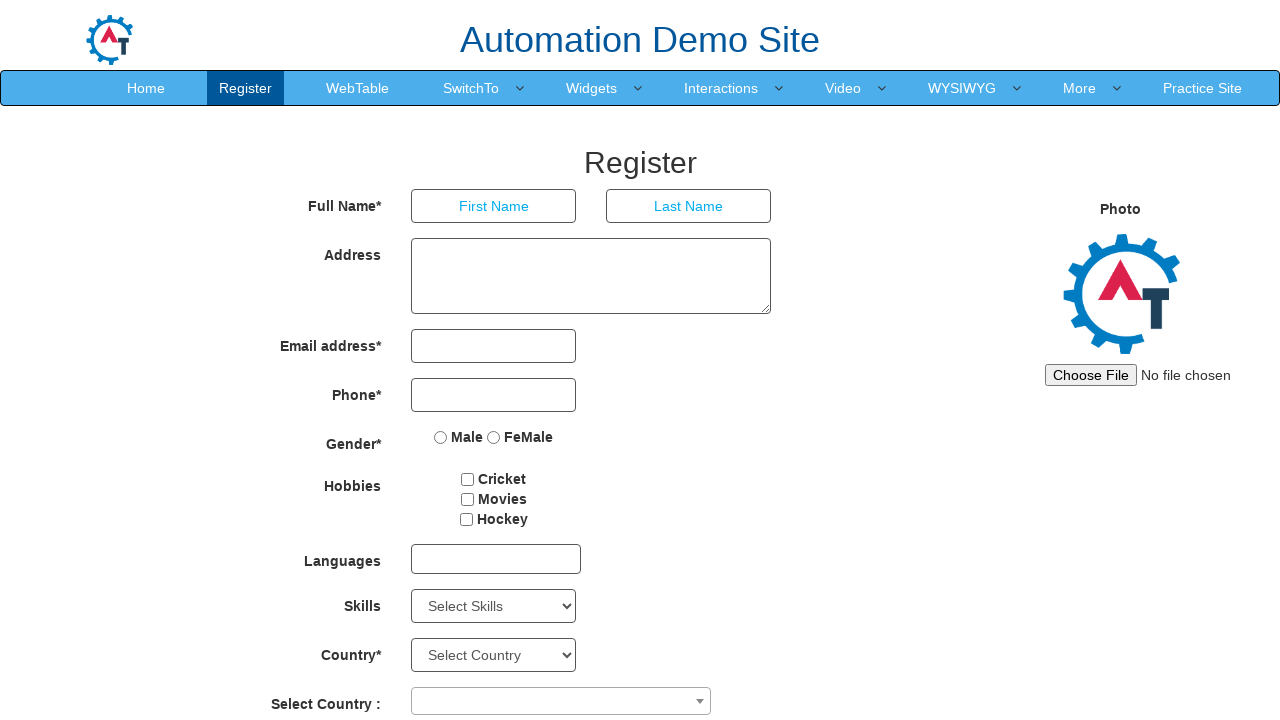

Clicked Twitter social media link, new window opened at (764, 685) on a.link.twitter
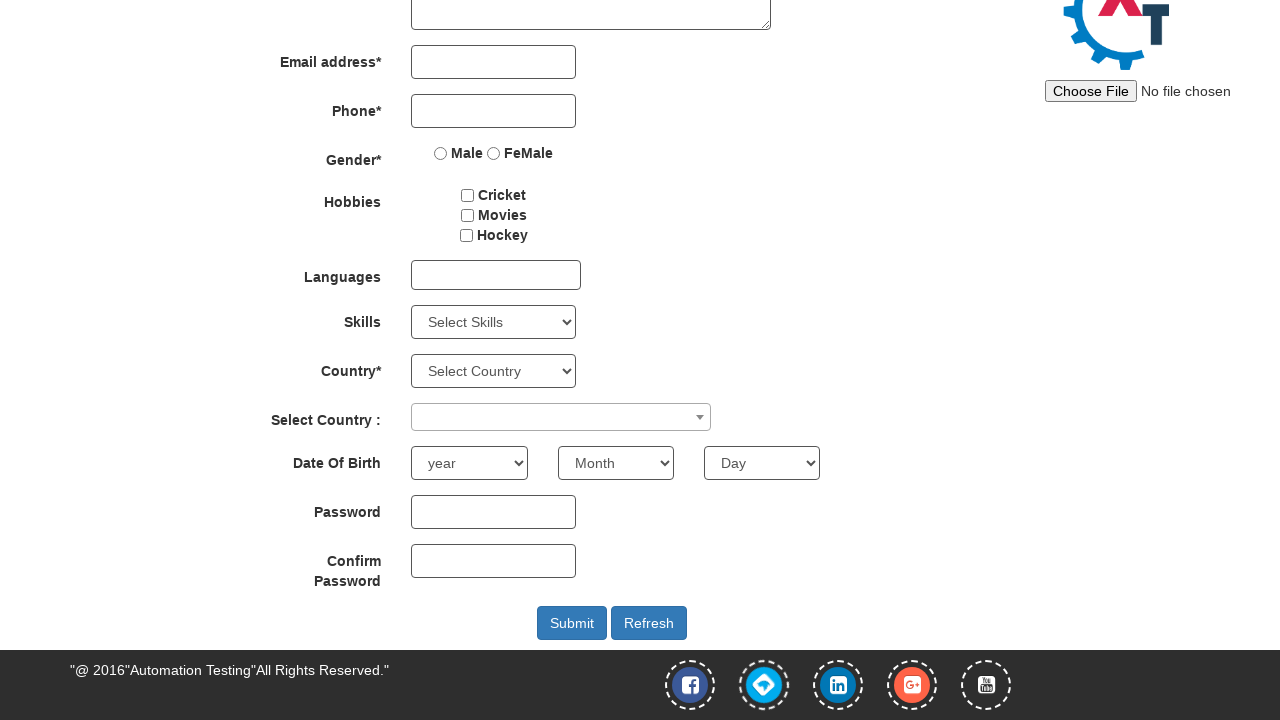

New window object captured and verified
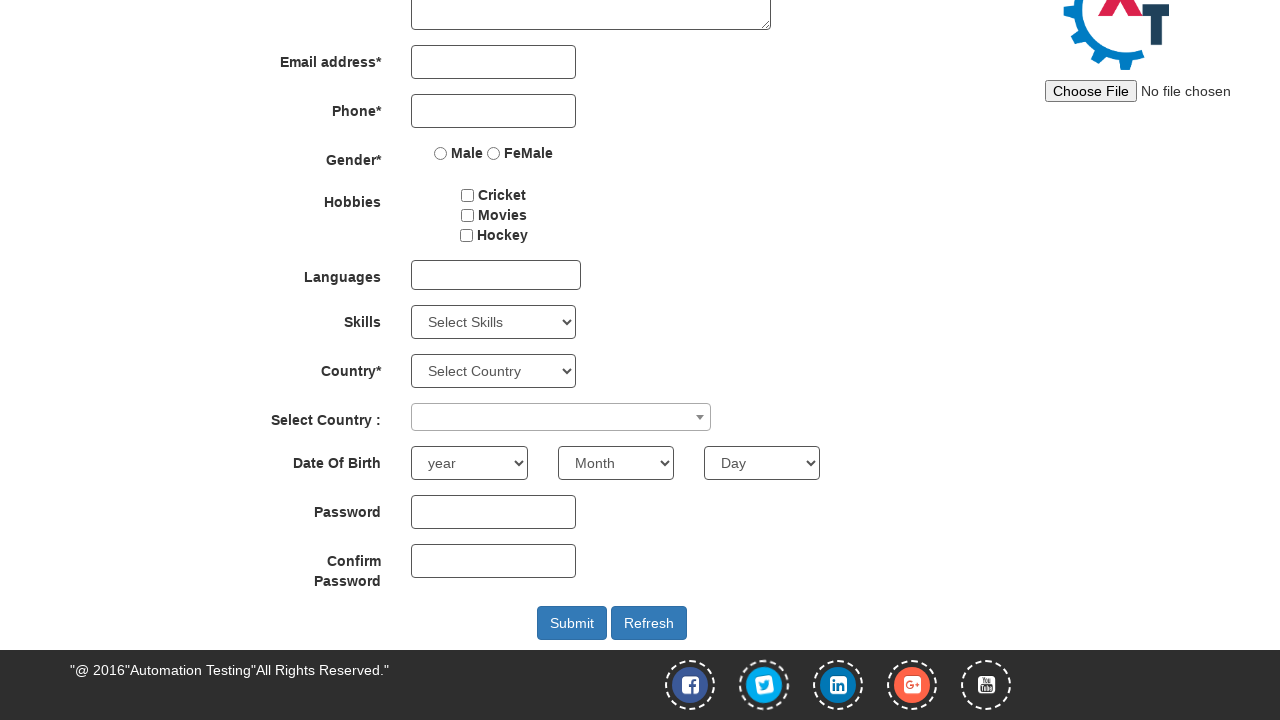

New Twitter window finished loading
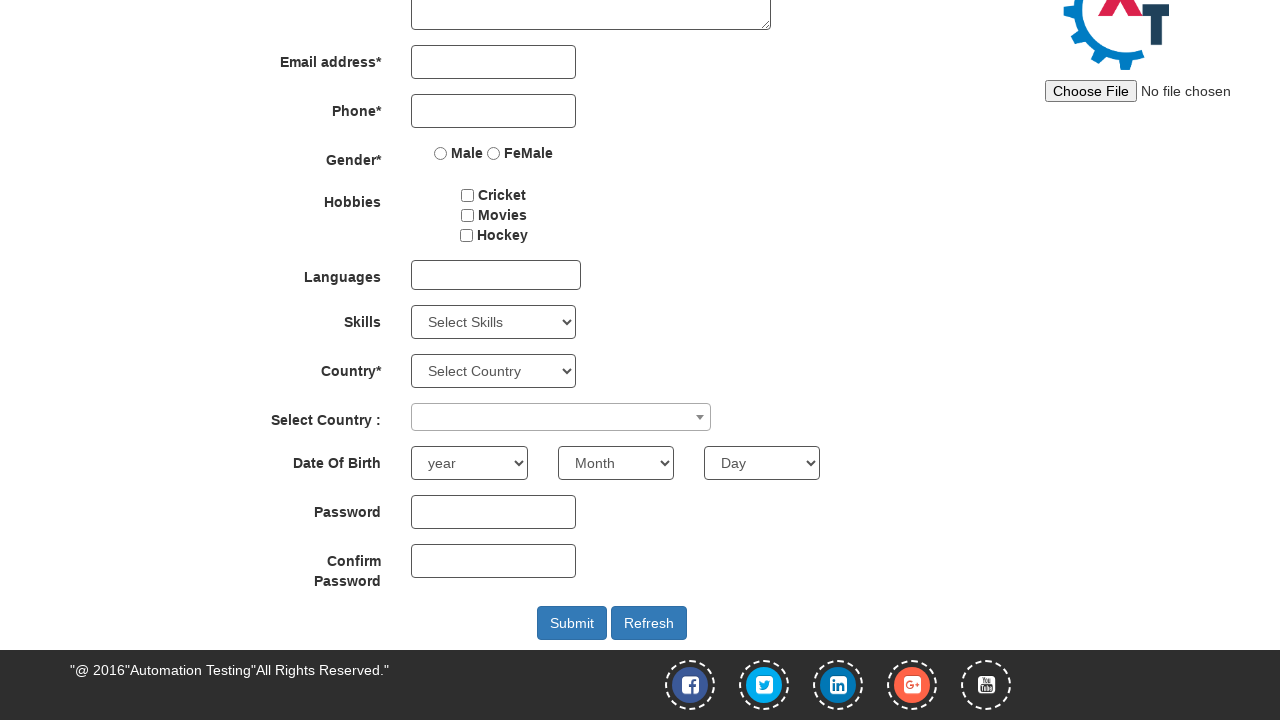

Closed the Twitter window and switched back to parent window
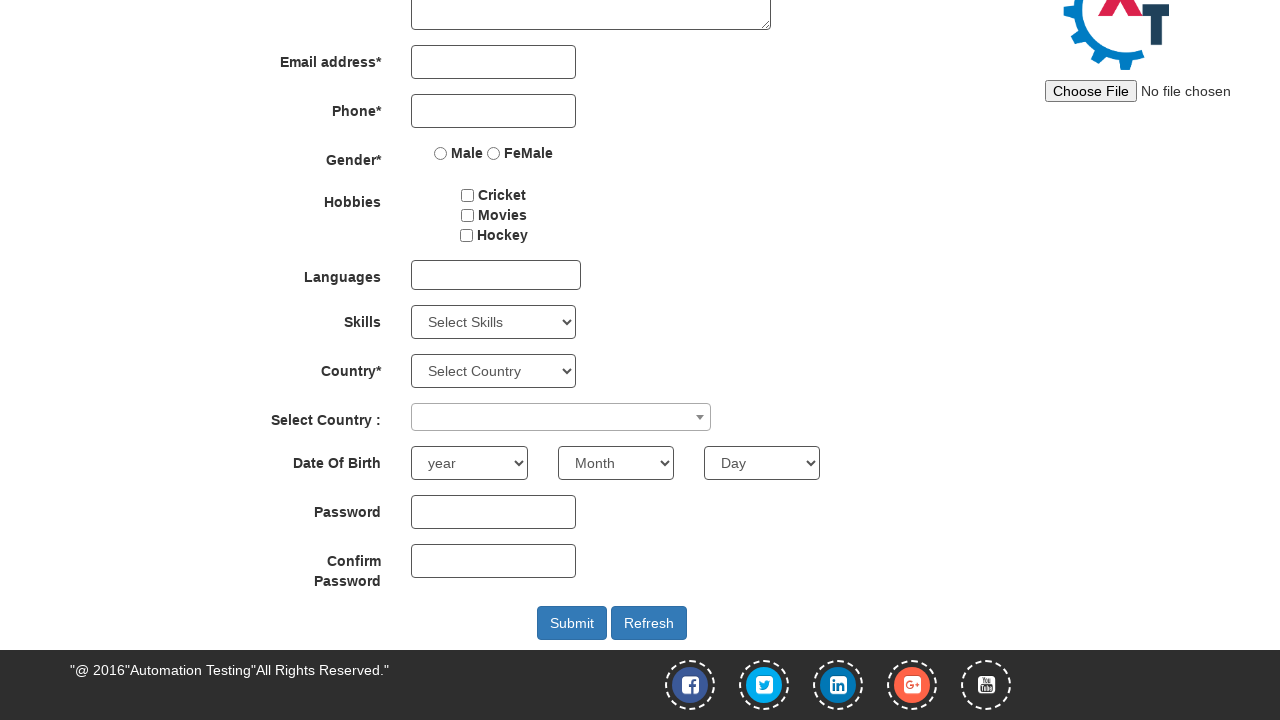

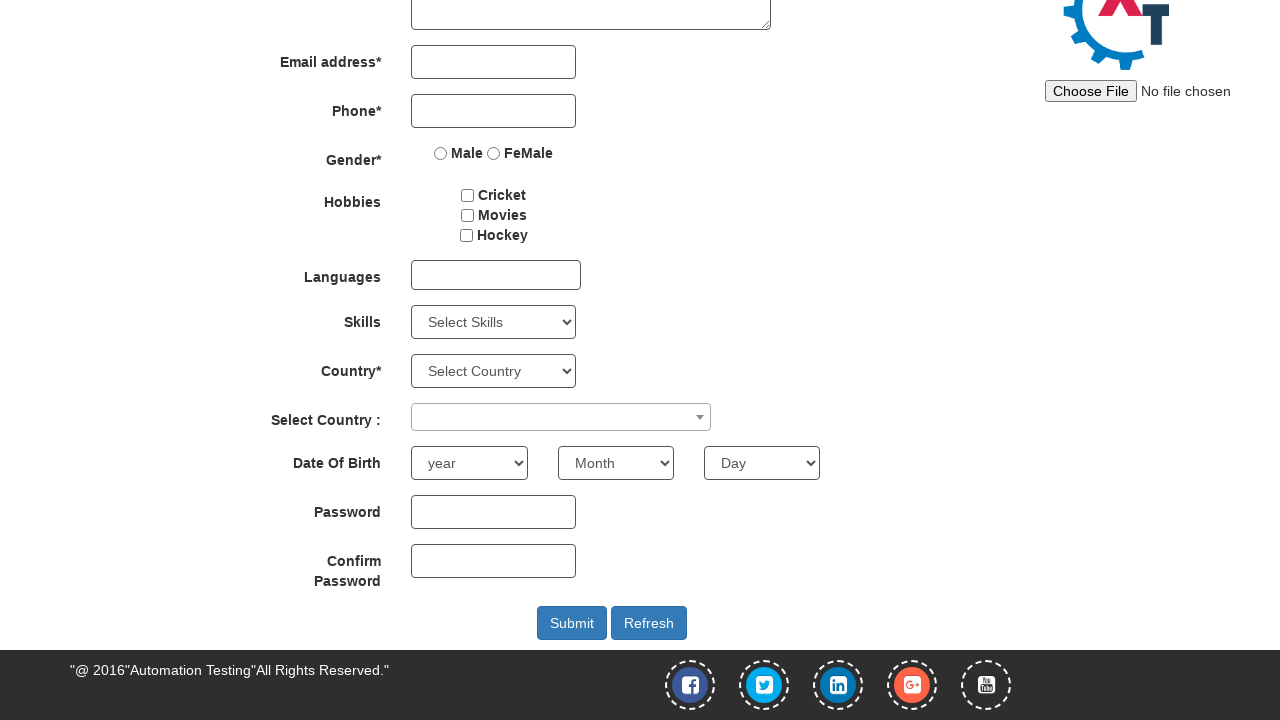